Tests the feedback form submission by filling out all form fields and clicking submit, then verifying the feedback confirmation page loads.

Starting URL: http://zero.webappsecurity.com/index.html

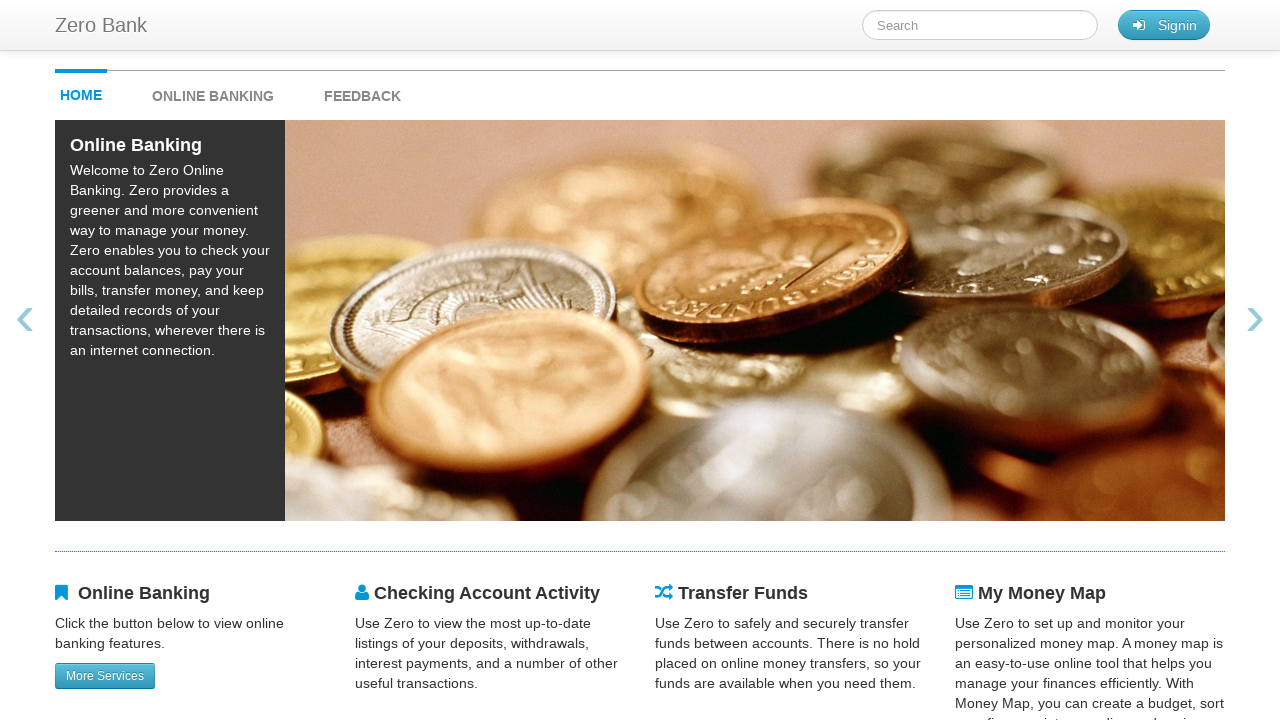

Clicked on feedback link at (362, 91) on #feedback
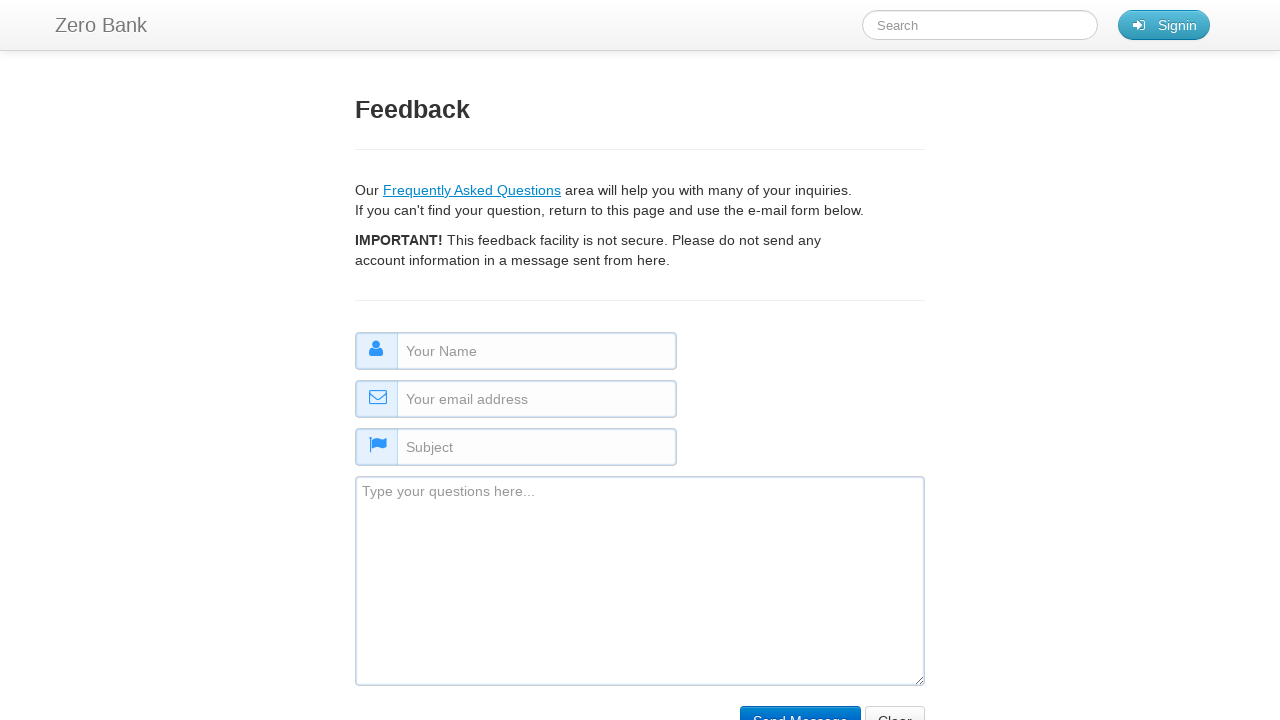

Filled name field with 'John Smith' on #name
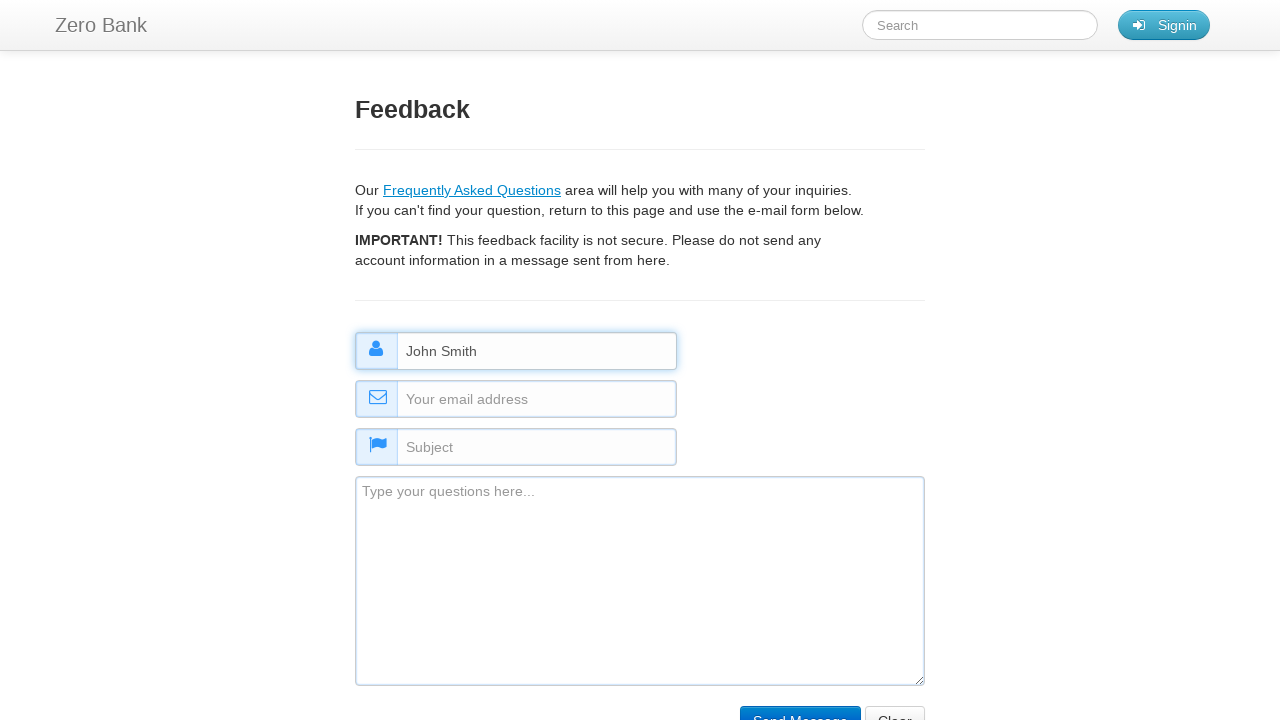

Filled email field with 'john.smith@example.com' on #email
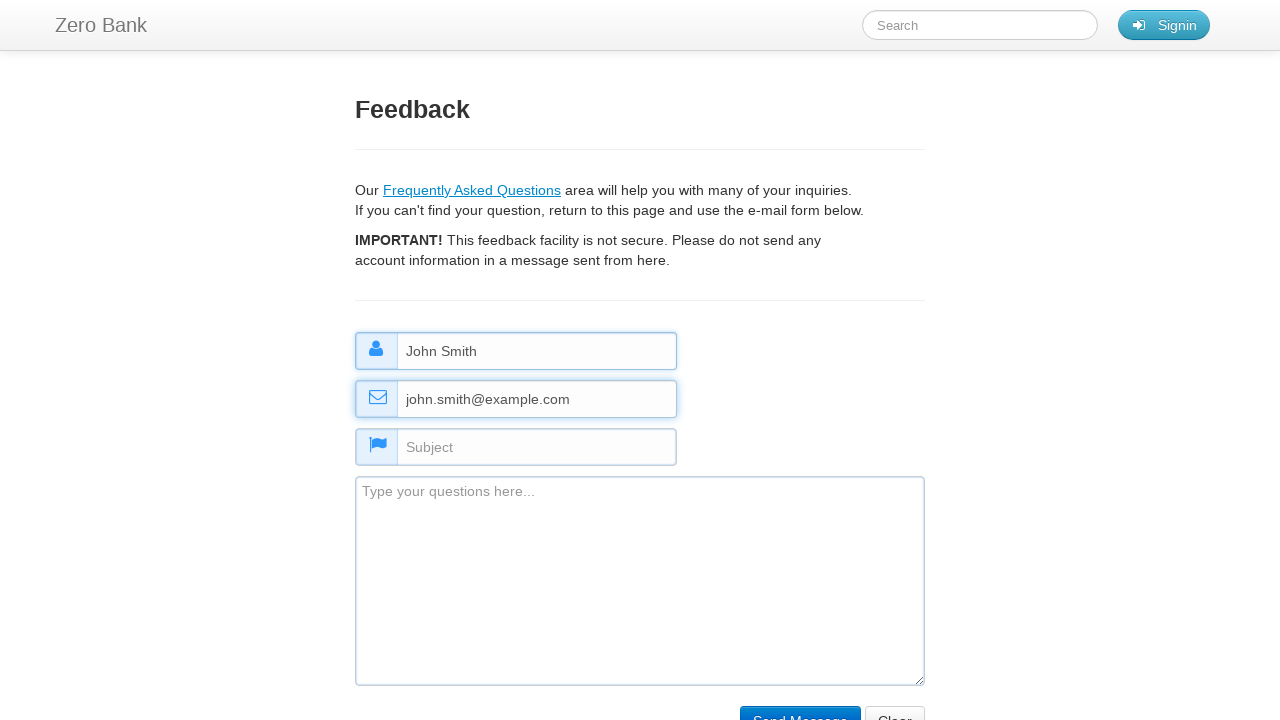

Filled subject field with 'General Inquiry' on #subject
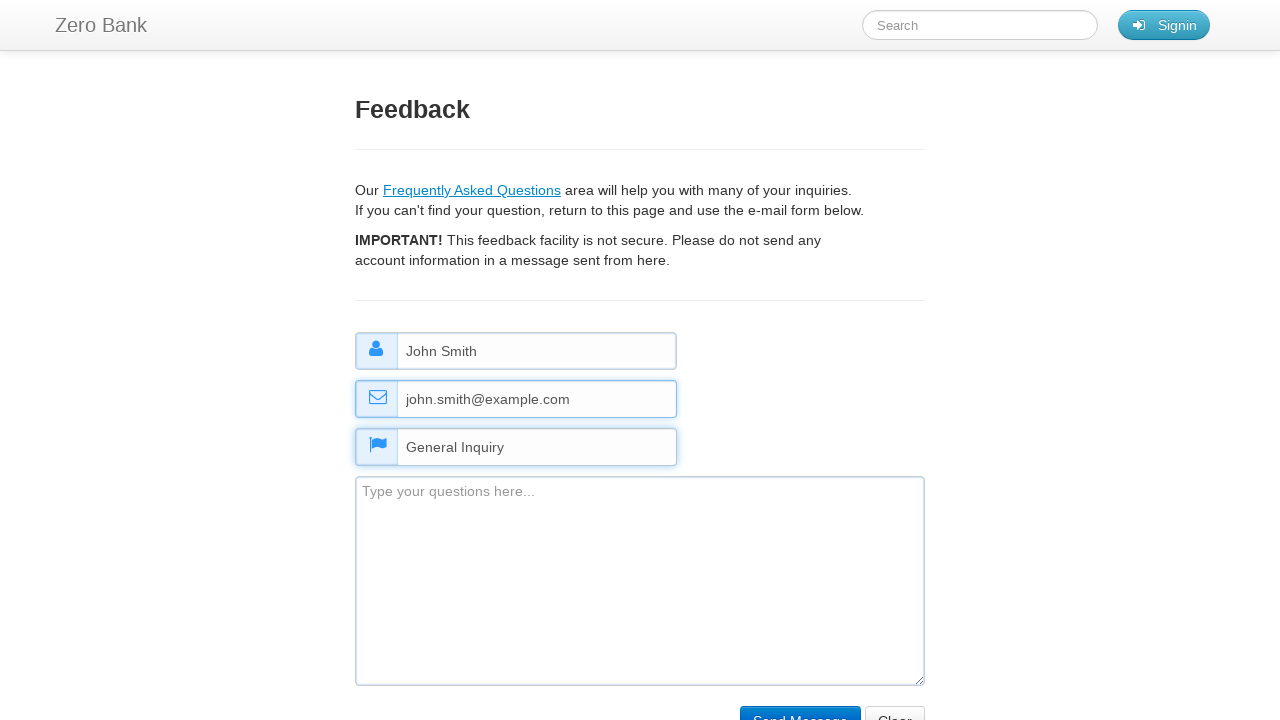

Filled comment field with test feedback message on #comment
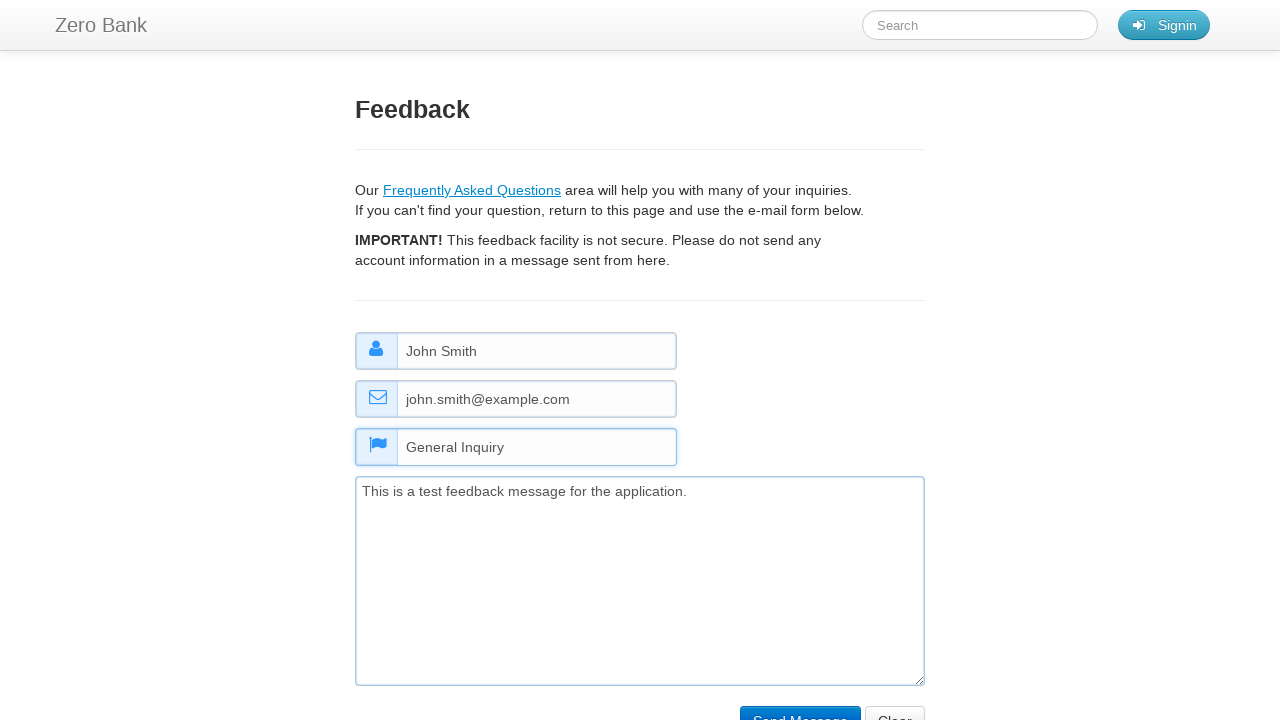

Clicked submit button to submit feedback form at (800, 705) on input[name='submit']
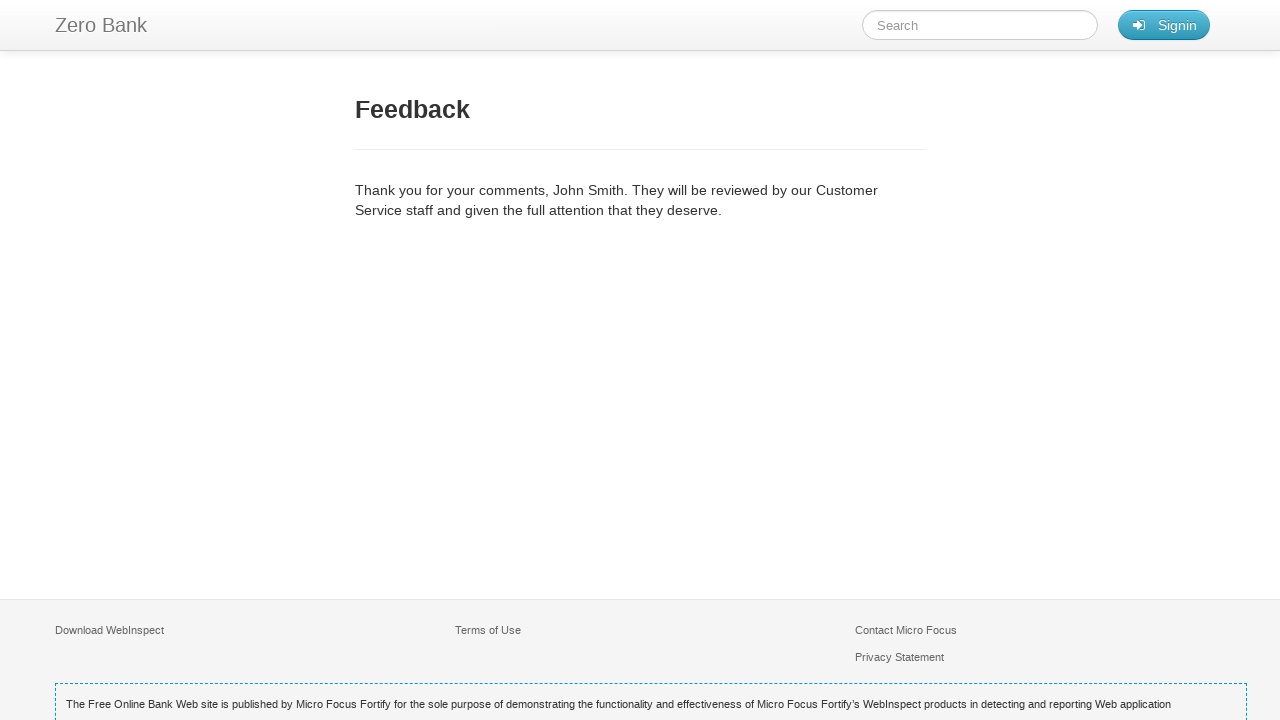

Feedback confirmation page loaded successfully
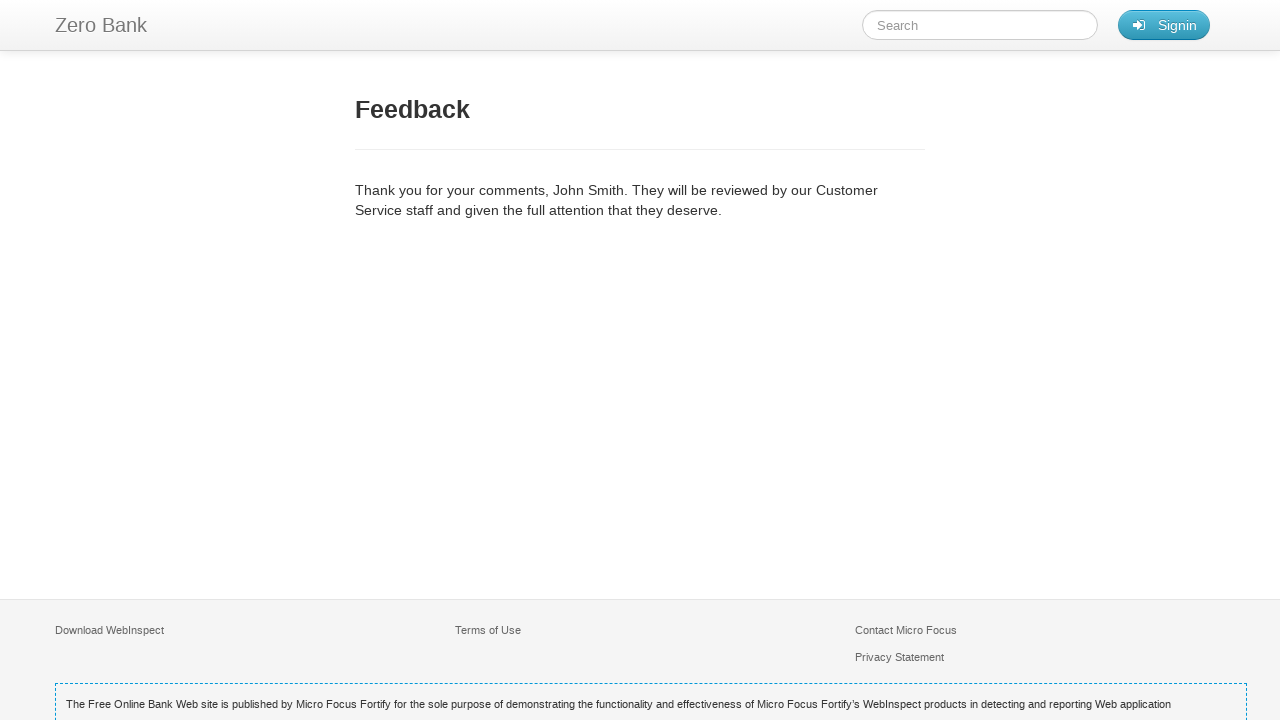

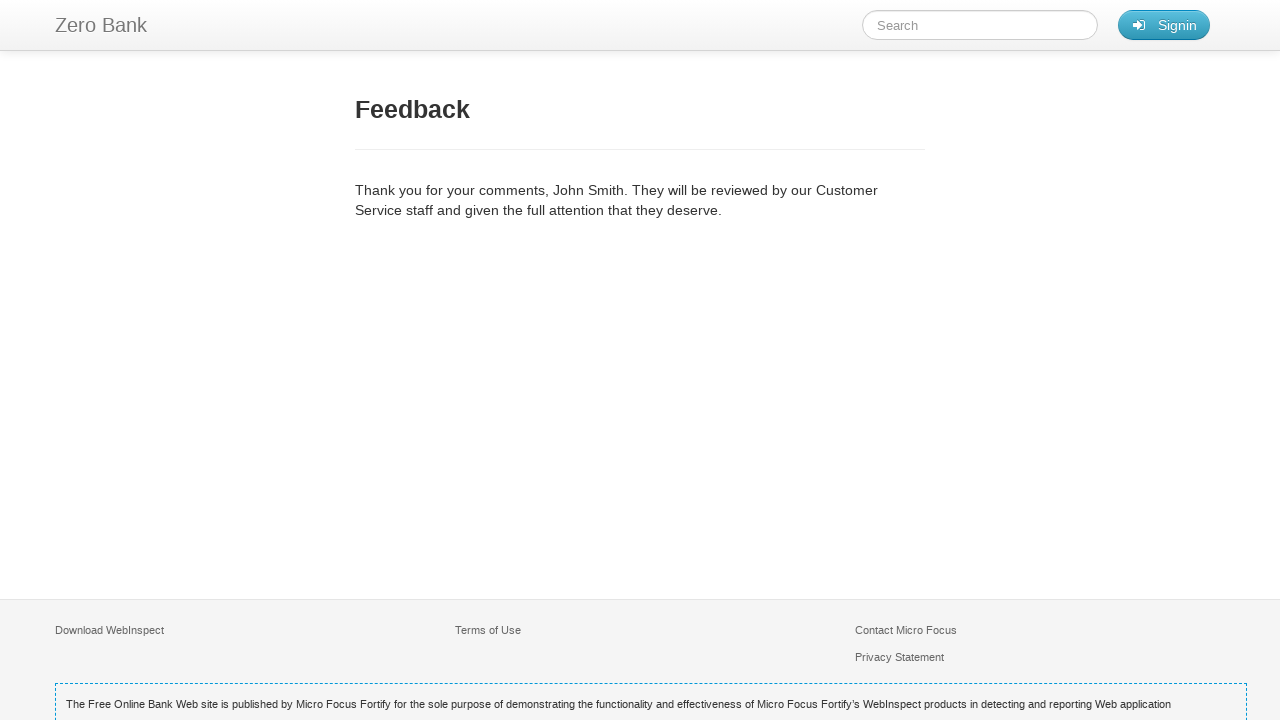